Tests multi-select dropdown functionality by selecting all available options, then deselecting one option by index, and finally deselecting all options.

Starting URL: https://syntaxprojects.com/basic-select-dropdown-demo.php

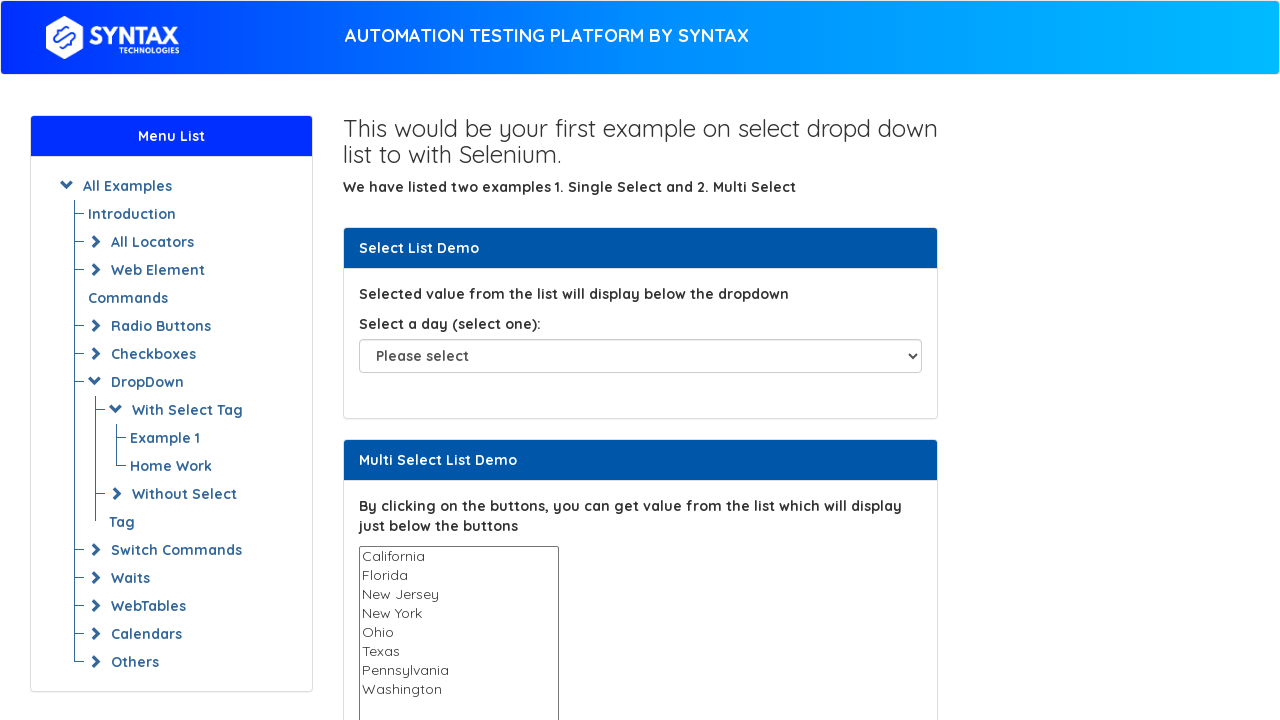

Located multi-select dropdown element
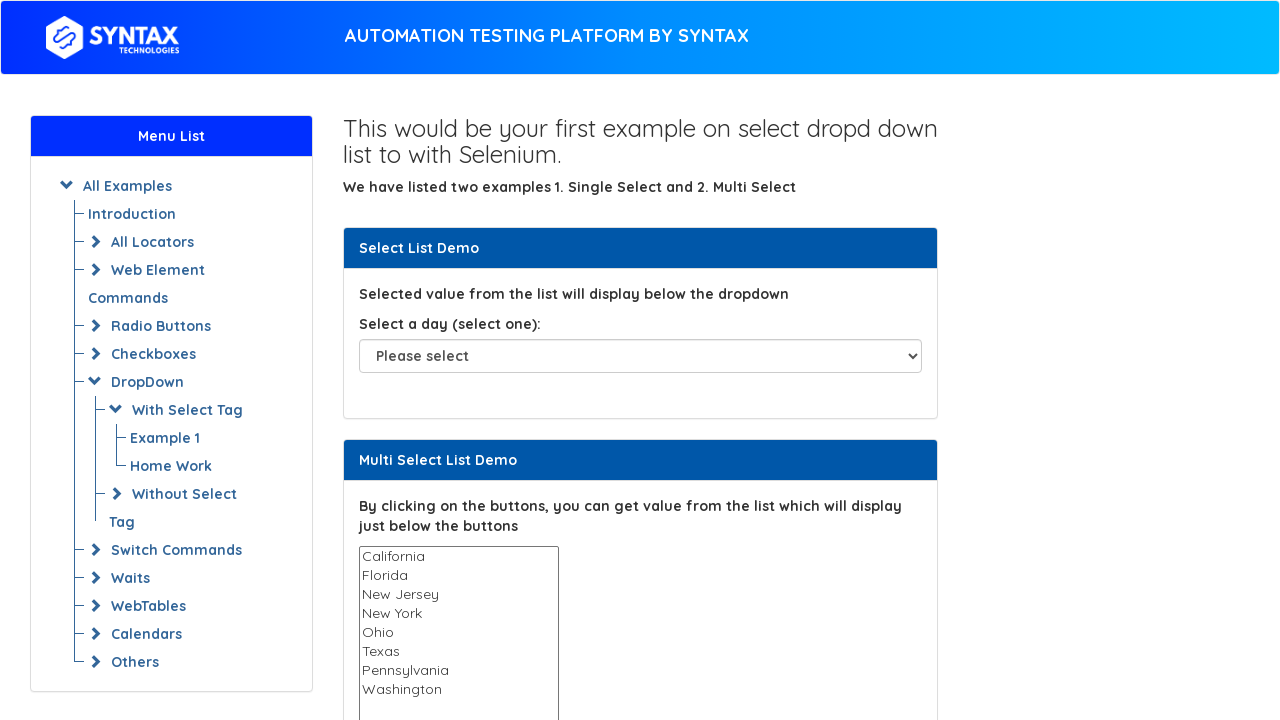

Multi-select dropdown is now visible
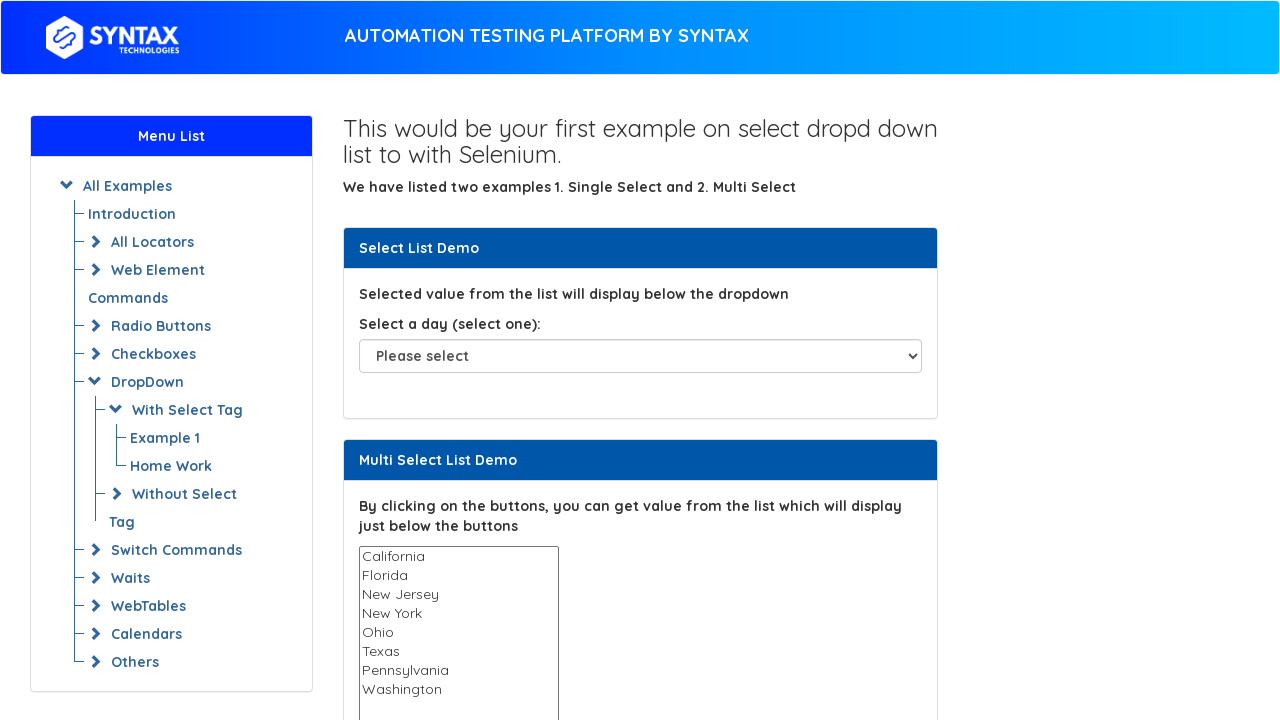

Retrieved all 8 options from dropdown
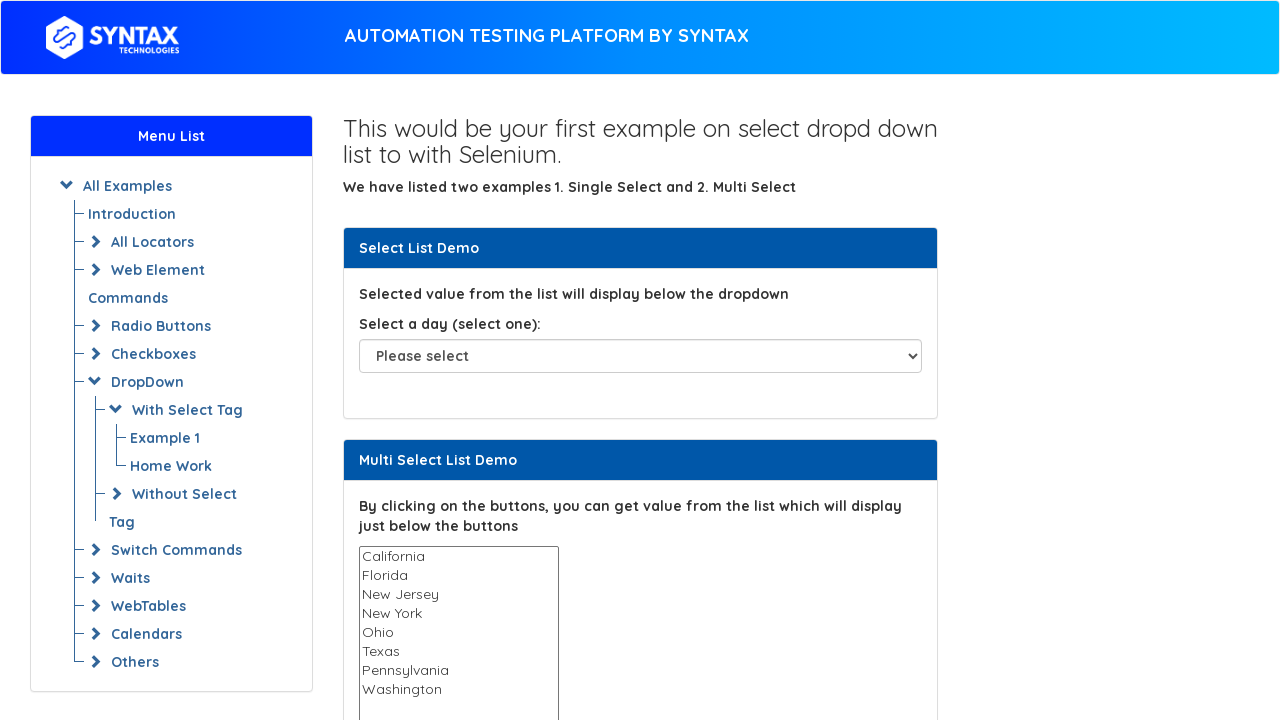

Selected option 'California' (index 0) on #multi-select
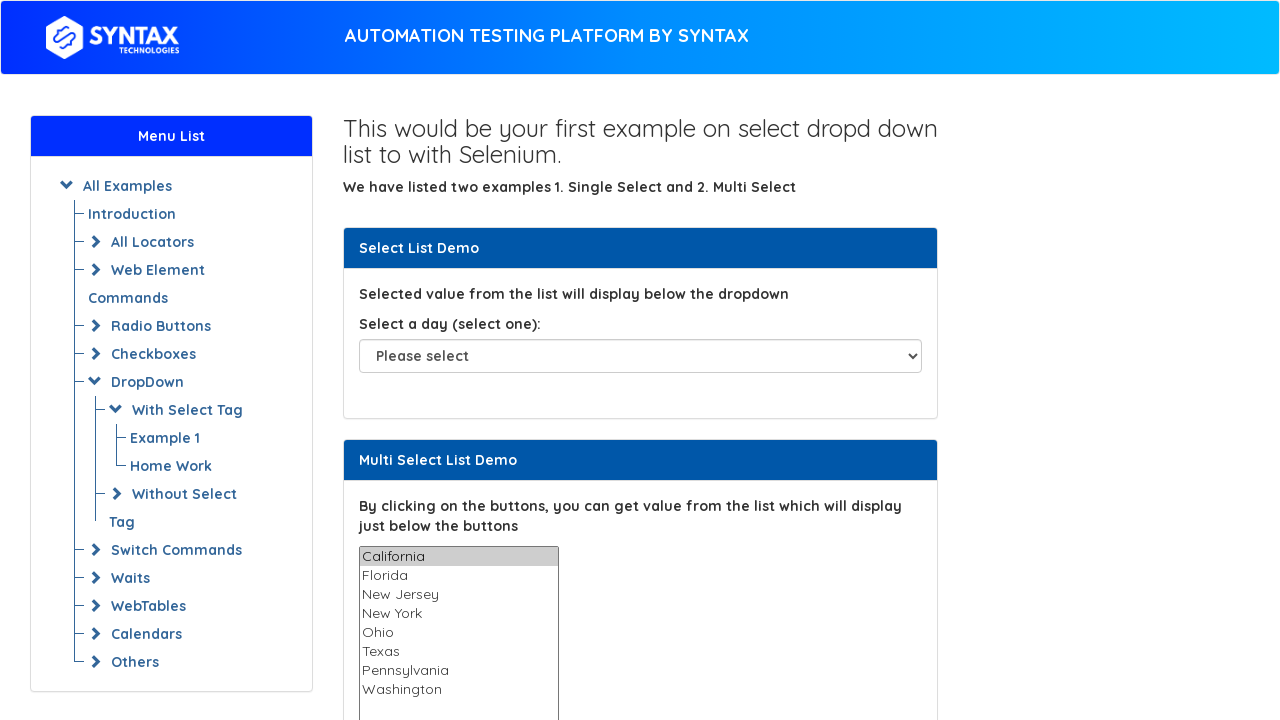

Selected option 'Florida' (index 1) on #multi-select
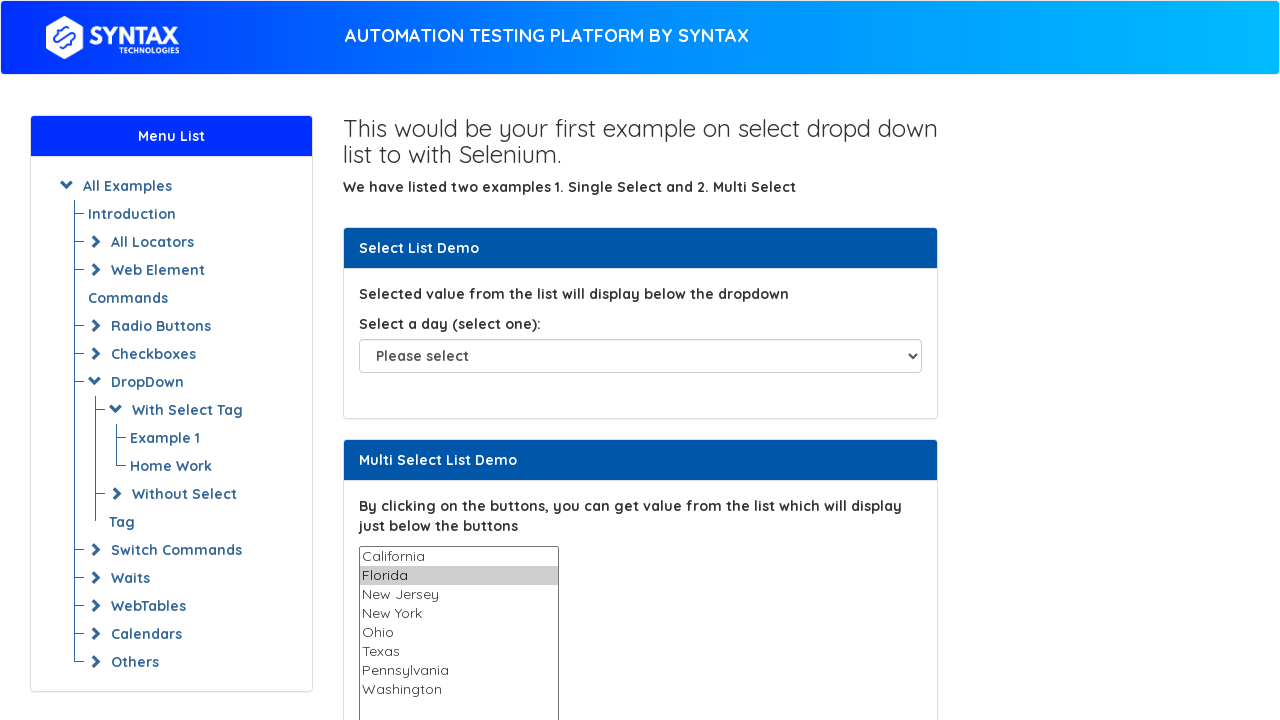

Selected option 'New Jersey' (index 2) on #multi-select
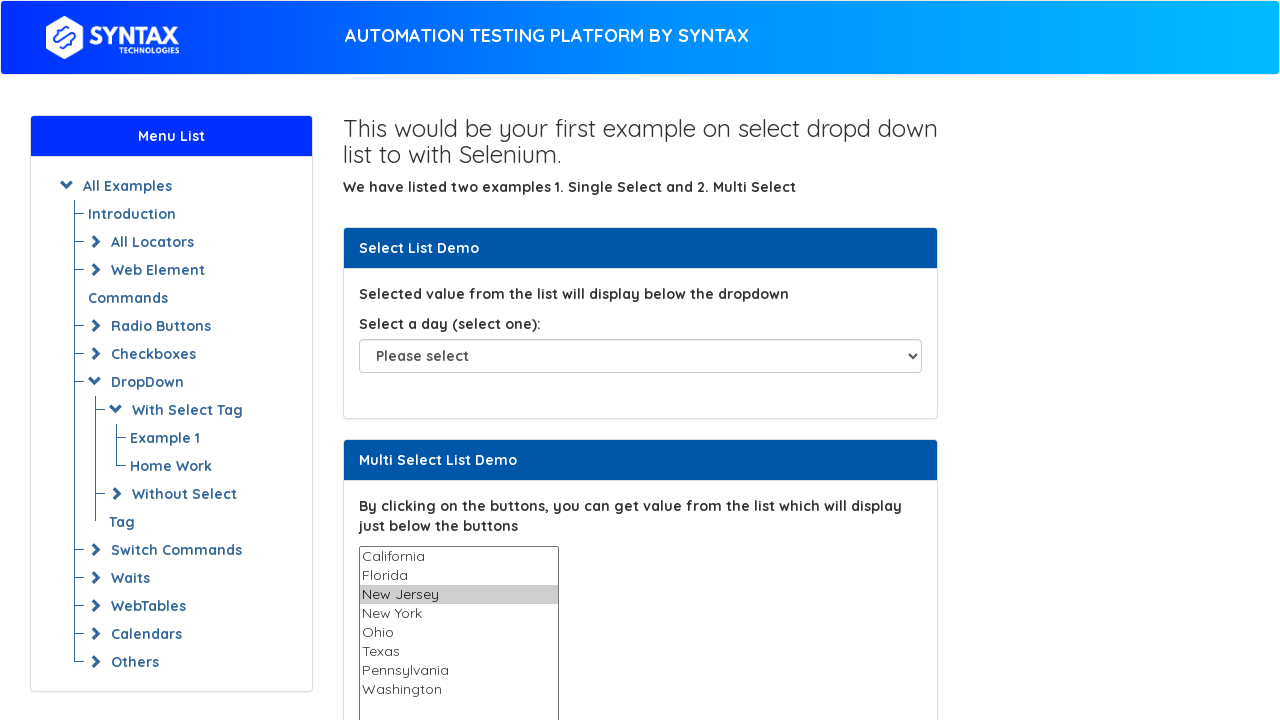

Selected option 'New York' (index 3) on #multi-select
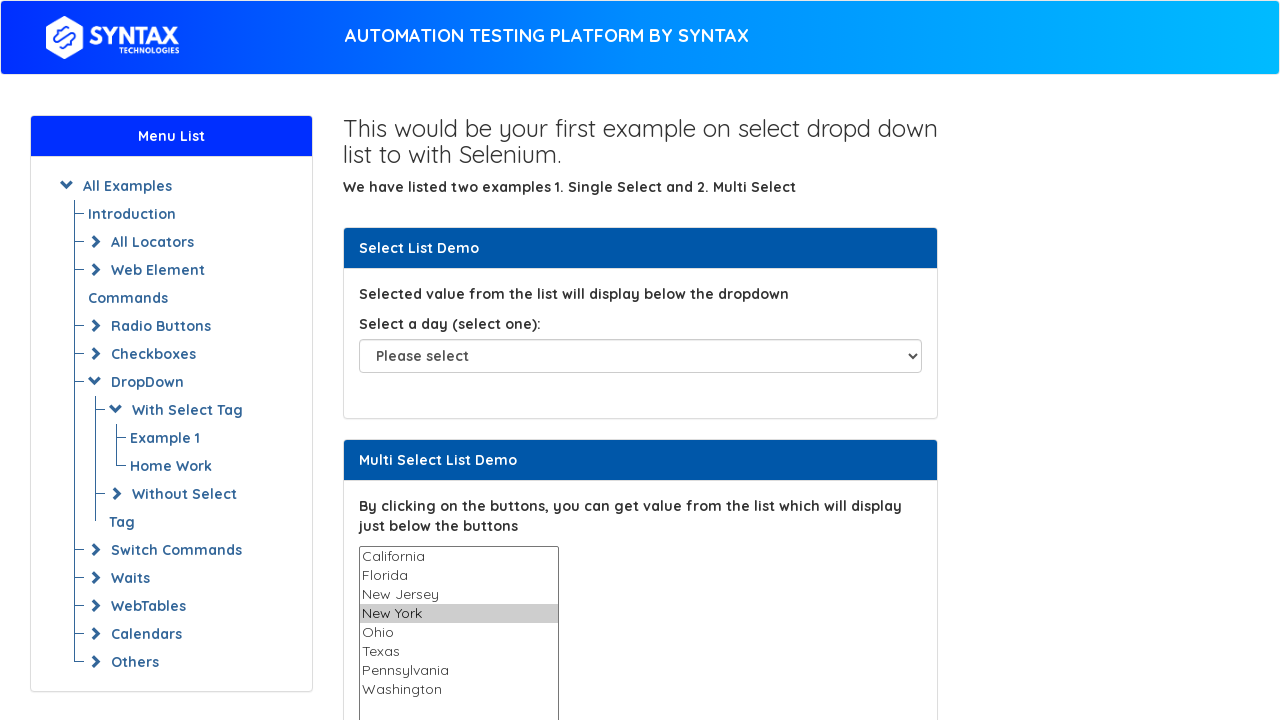

Selected option 'Ohio' (index 4) on #multi-select
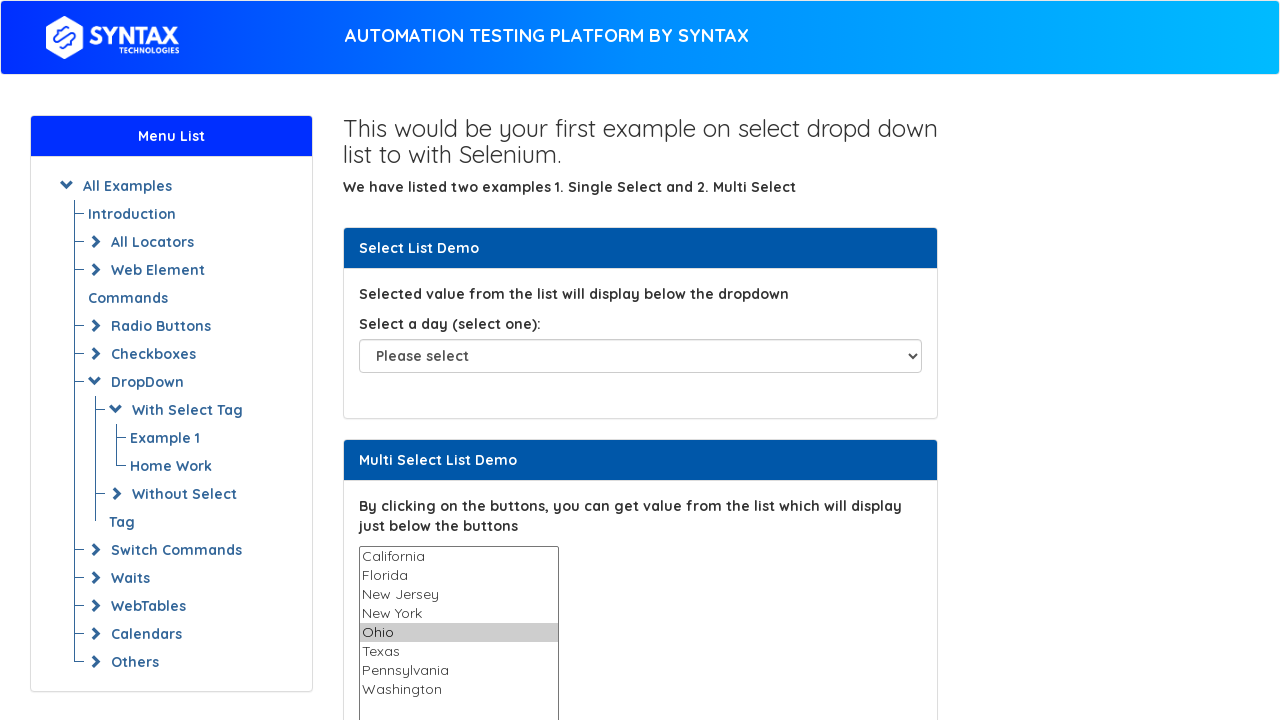

Selected option 'Texas' (index 5) on #multi-select
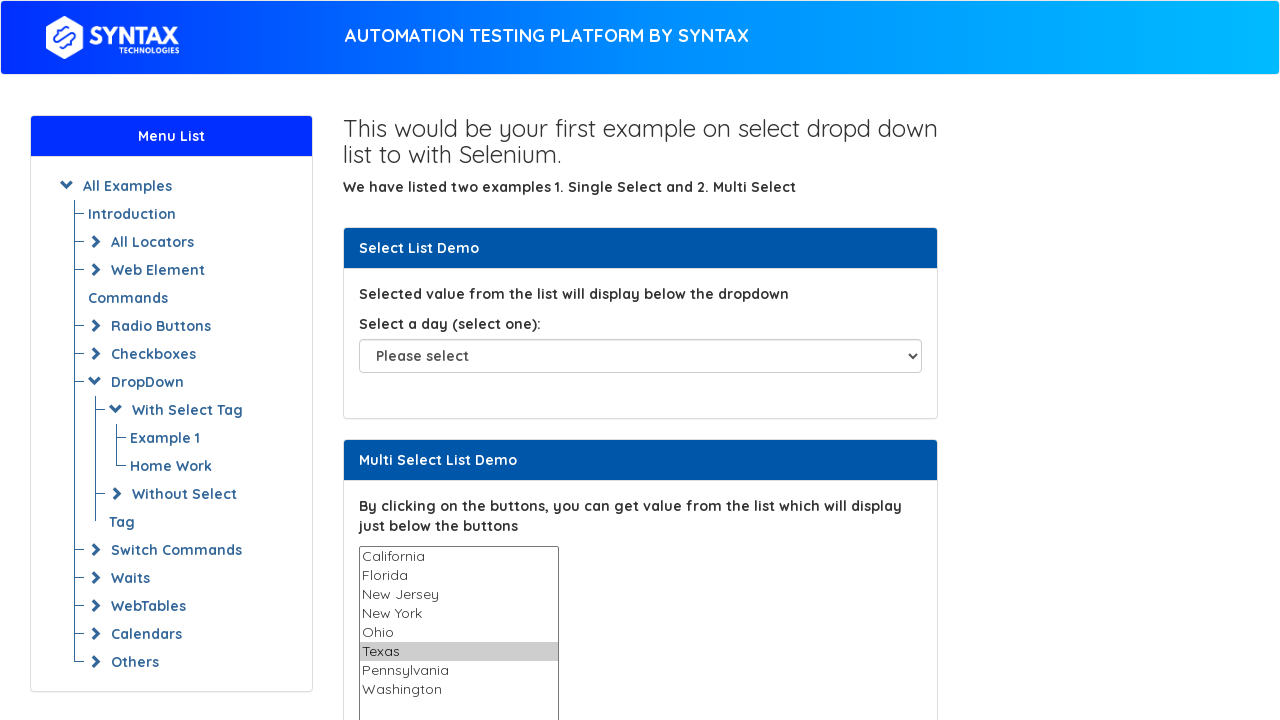

Selected option 'Pennsylvania' (index 6) on #multi-select
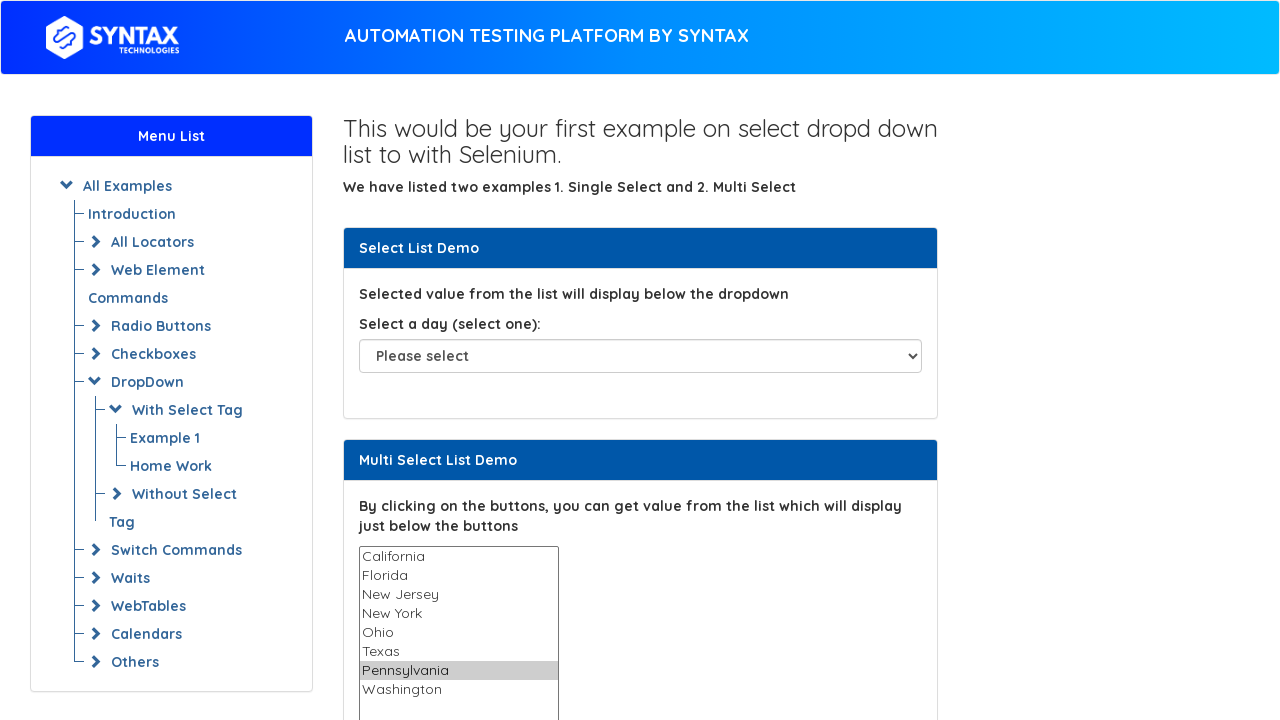

Selected option 'Washington' (index 7) on #multi-select
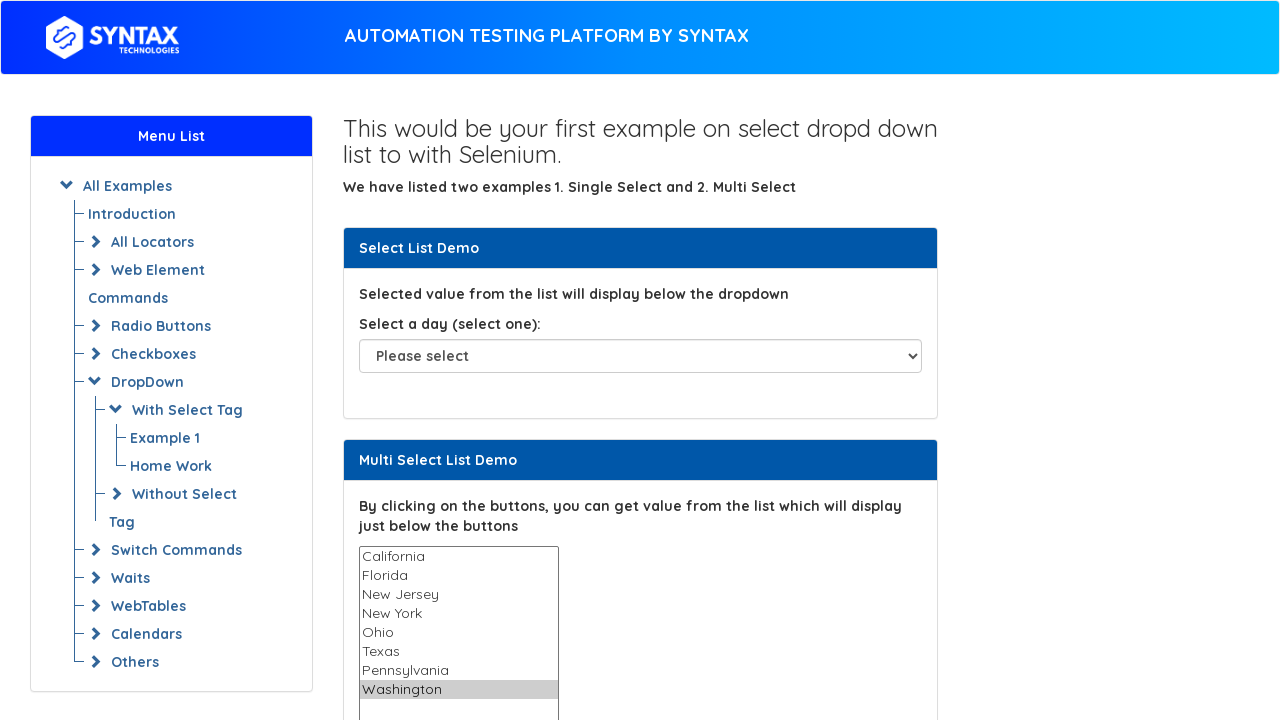

Deselected option at index 5
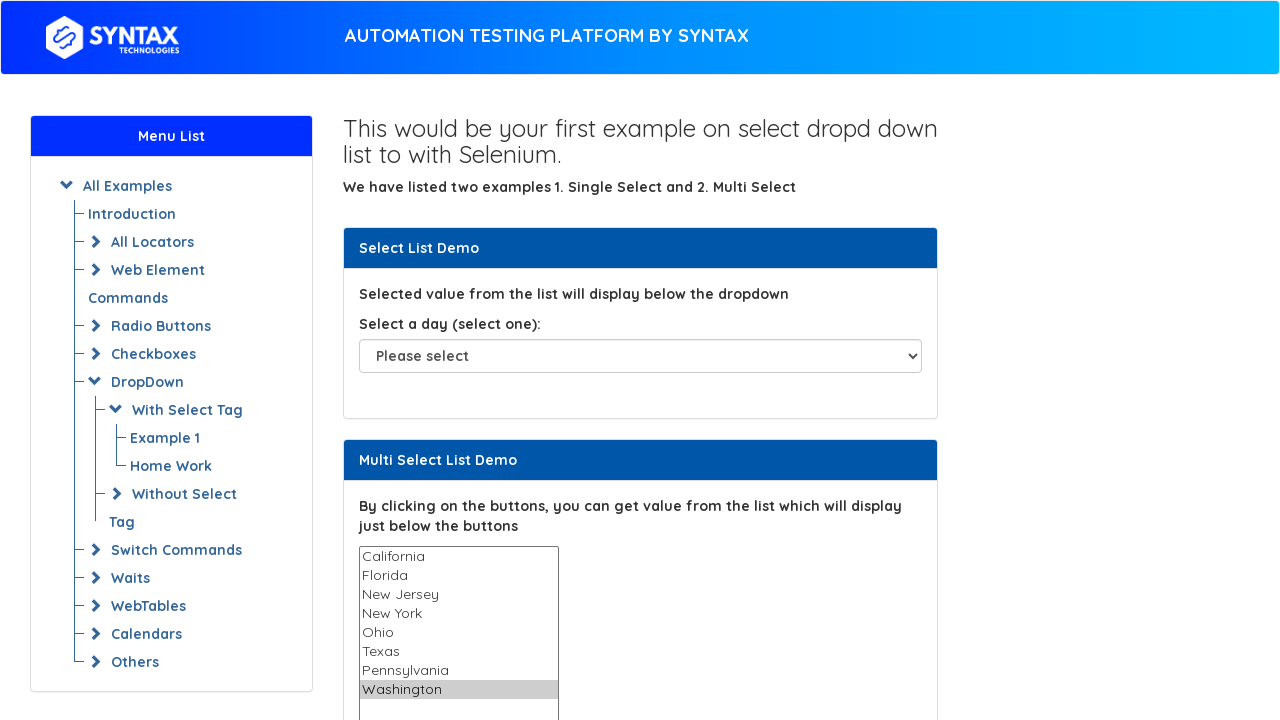

Deselected all options in the multi-select dropdown
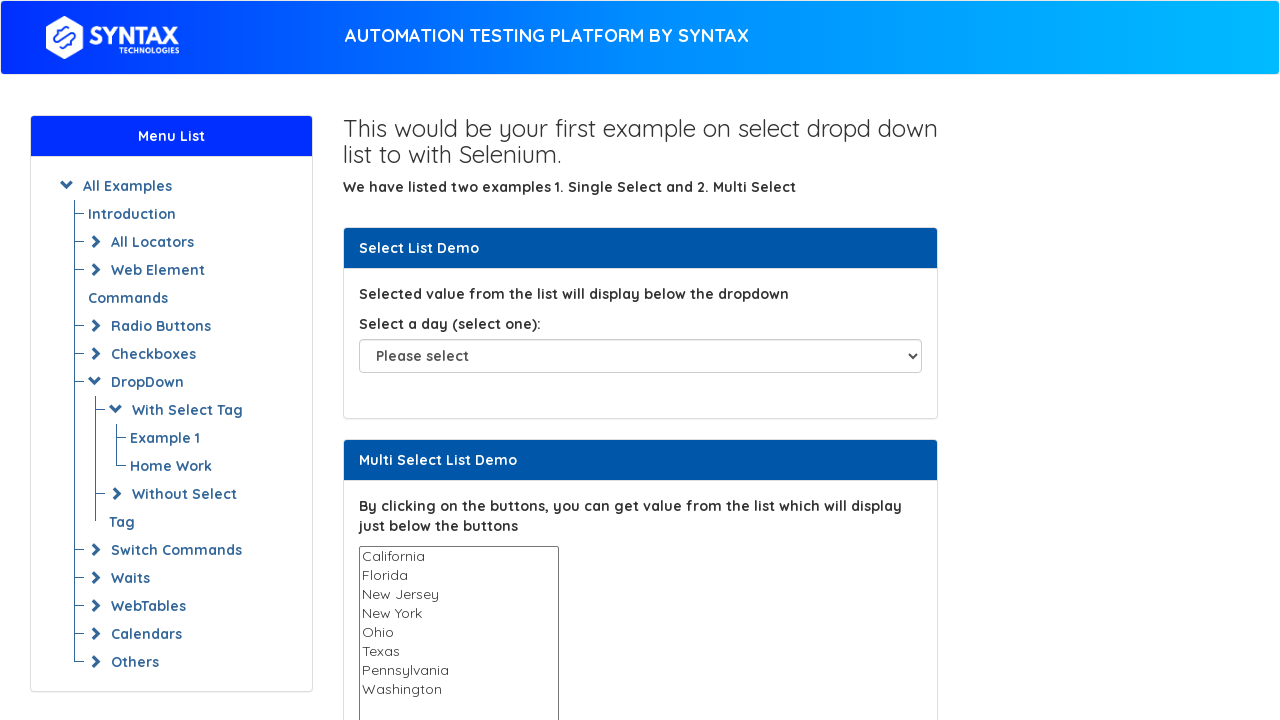

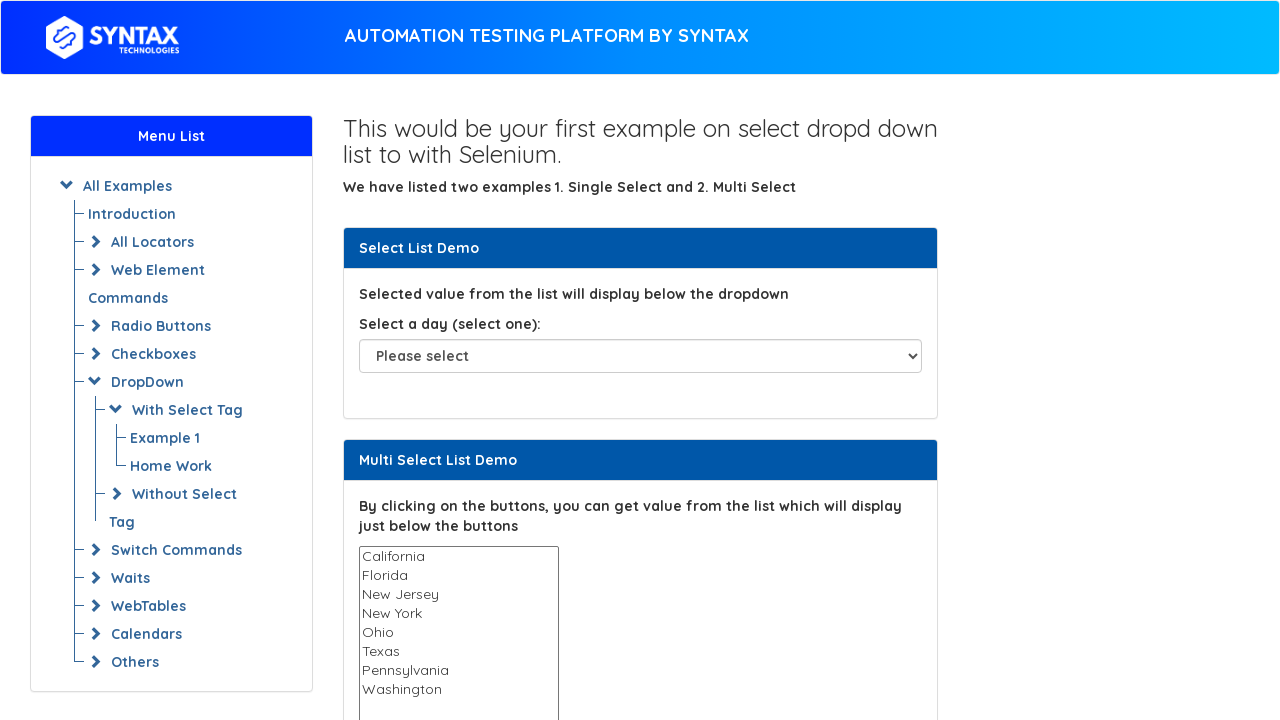